Tests Shadow DOM interaction by navigating to a Shadow DOM example page and accessing elements within shadow roots

Starting URL: https://the-internet.herokuapp.com/

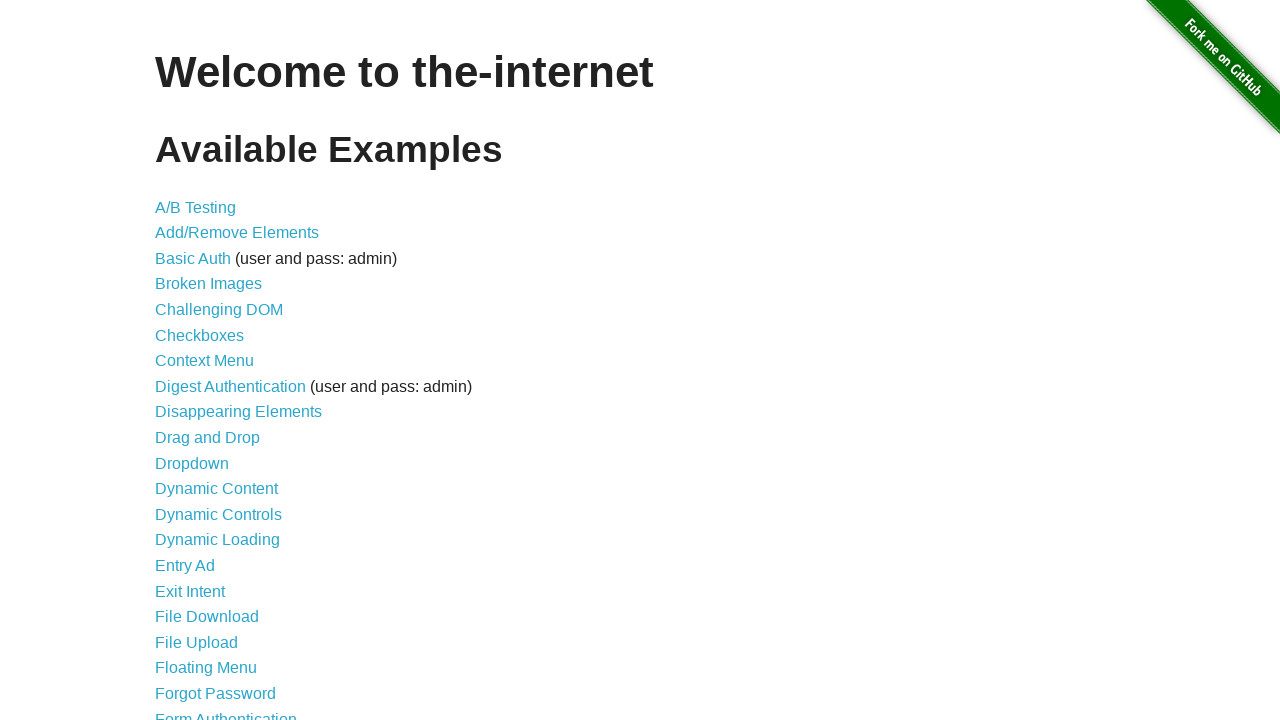

Clicked on Shadow DOM link at (205, 497) on xpath=//a[normalize-space()='Shadow DOM']
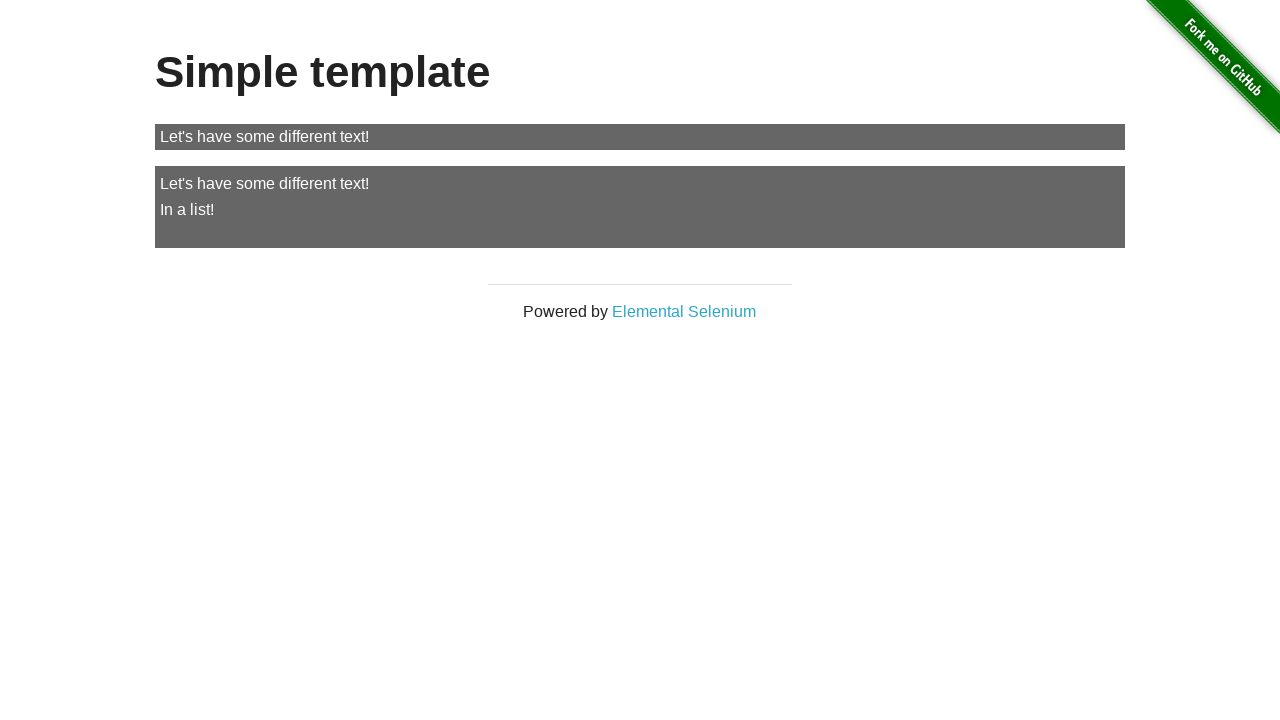

Shadow DOM page loaded (networkidle)
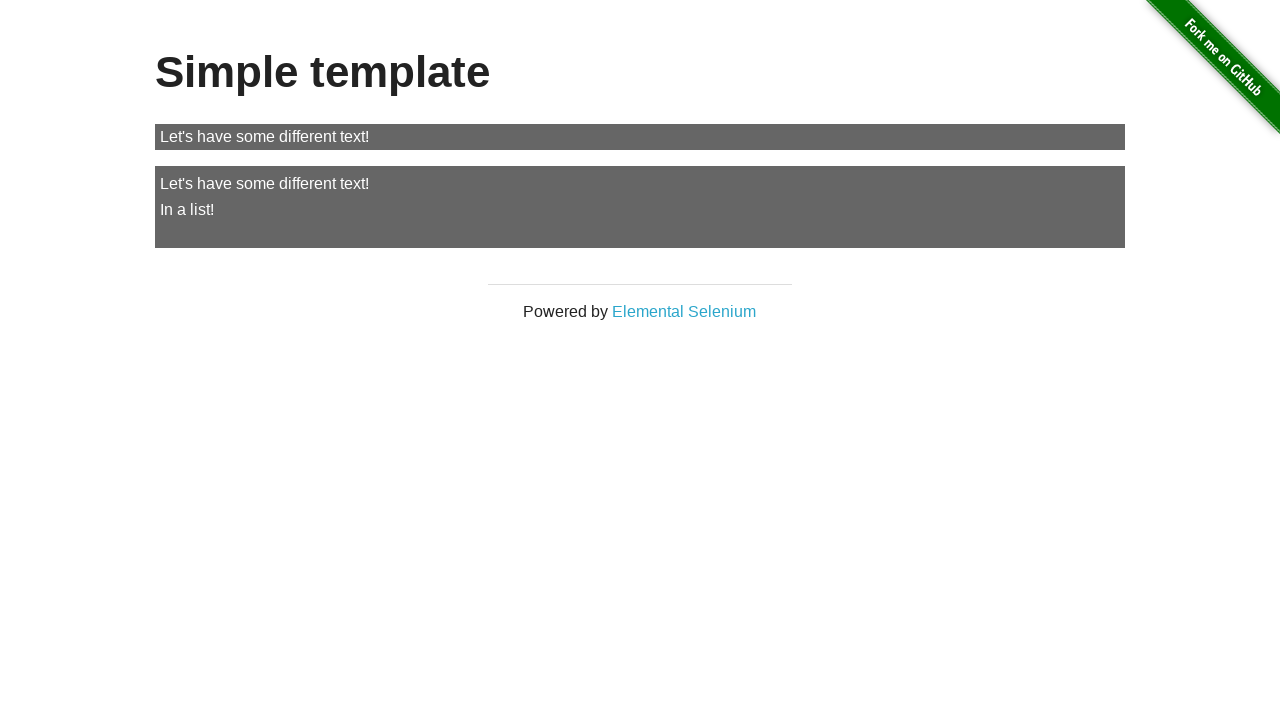

First shadow DOM element (span with slot='my-text') is present
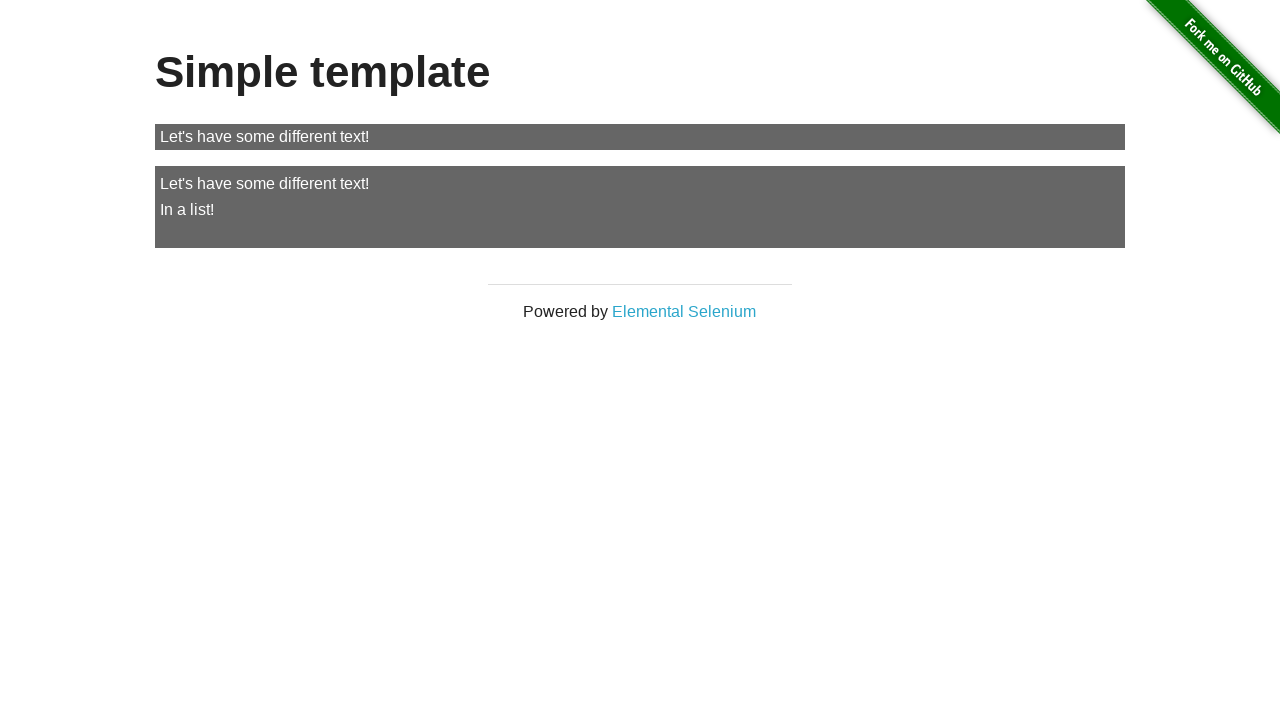

Second shadow DOM element (ul with slot='my-text') is present
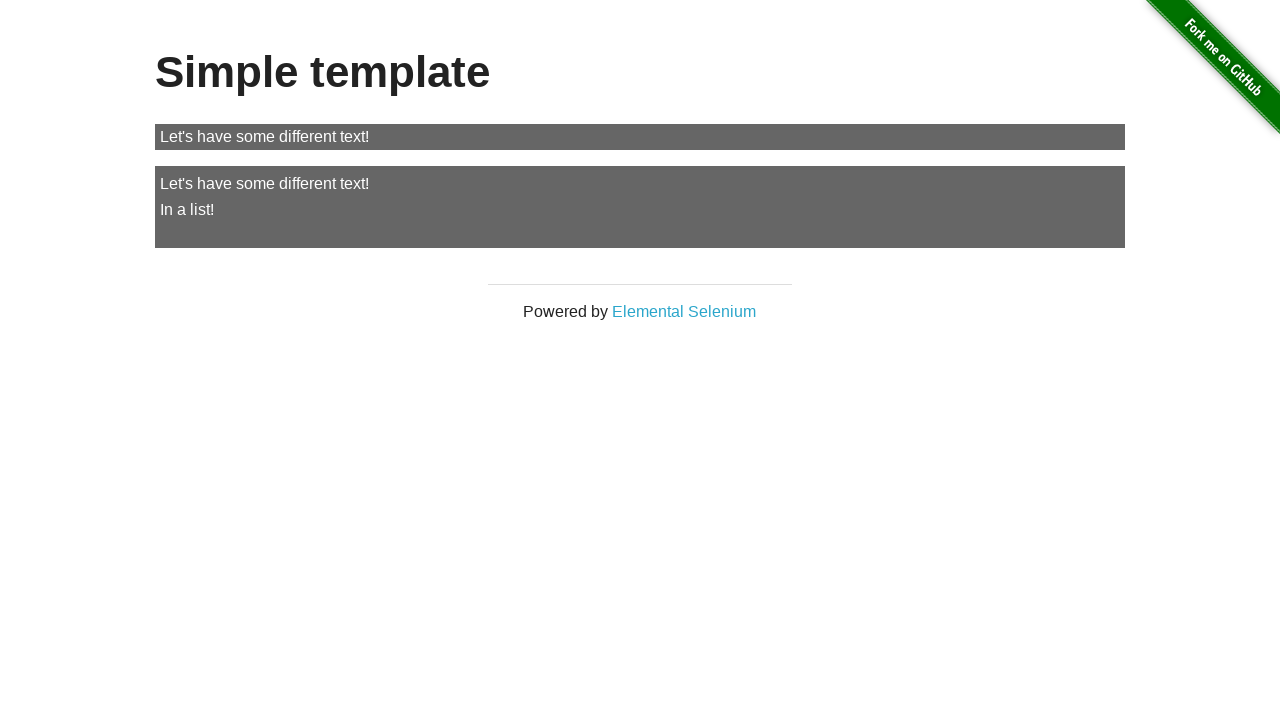

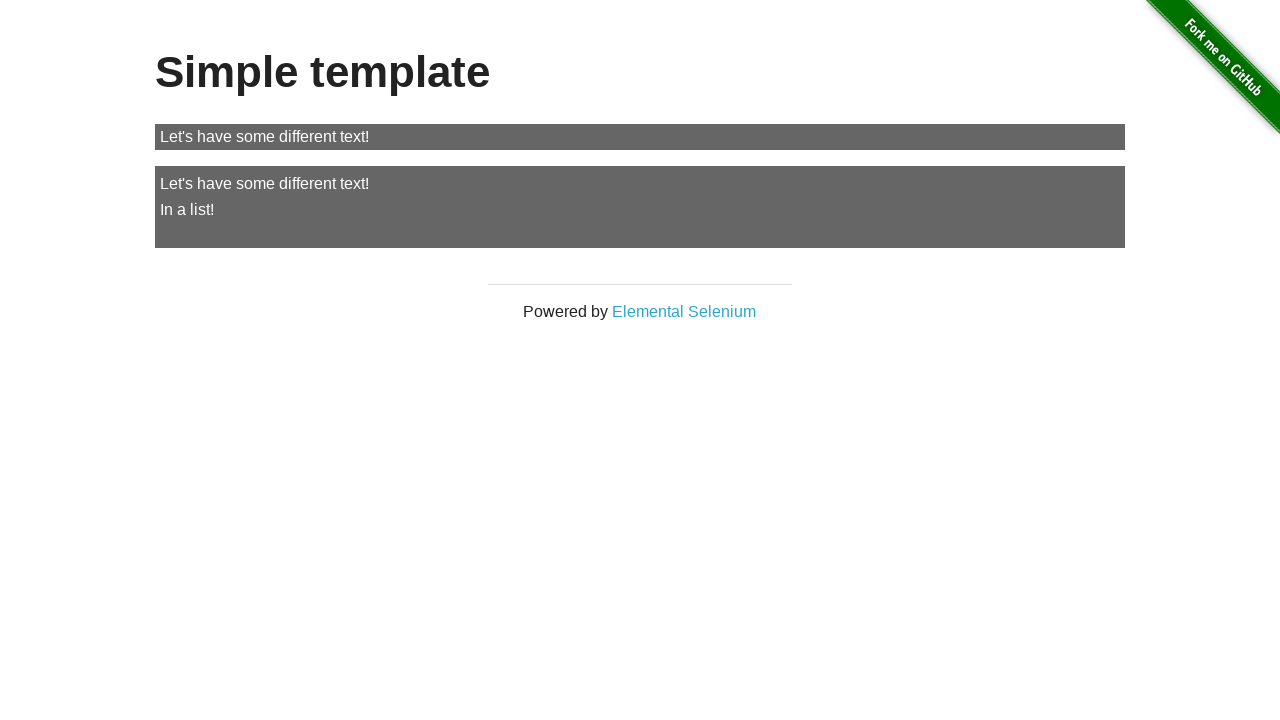